Tests alert functionality on demoqa.com by clicking alert buttons and handling JavaScript alerts, including dismissing a confirmation alert.

Starting URL: https://demoqa.com/alerts

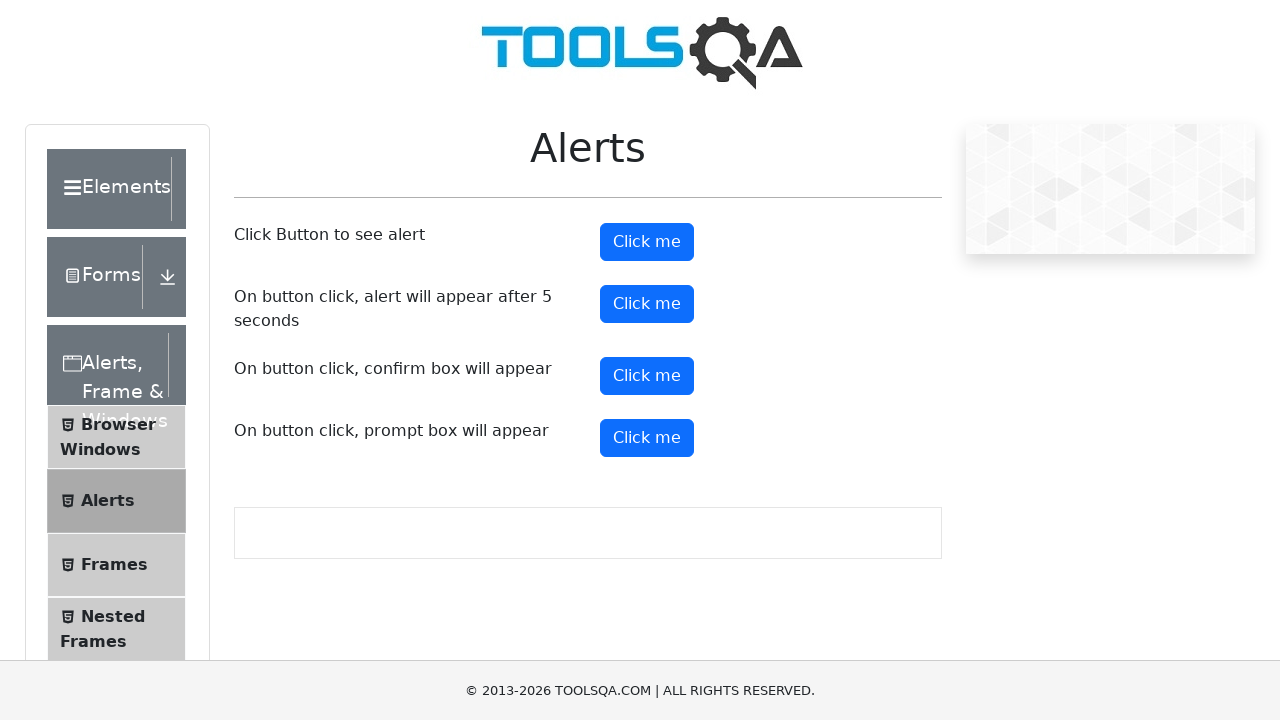

Clicked the alert button at (647, 242) on #alertButton
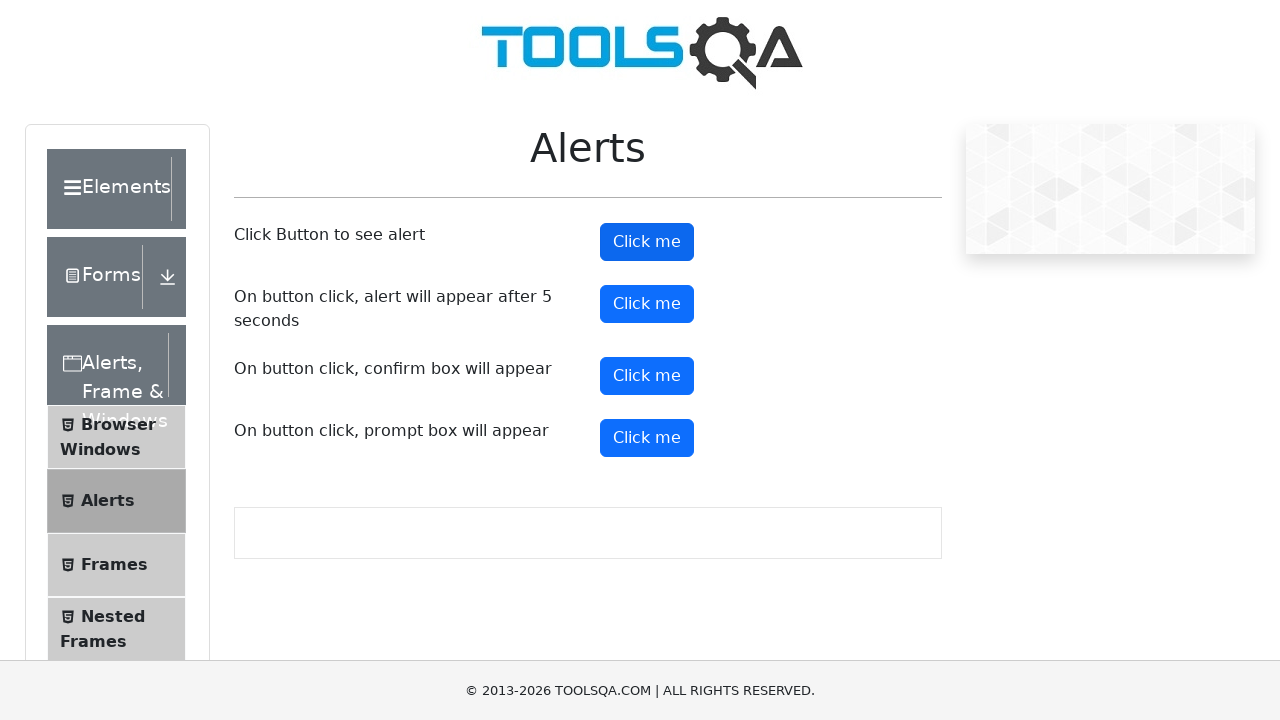

Set up dialog handler to accept alerts
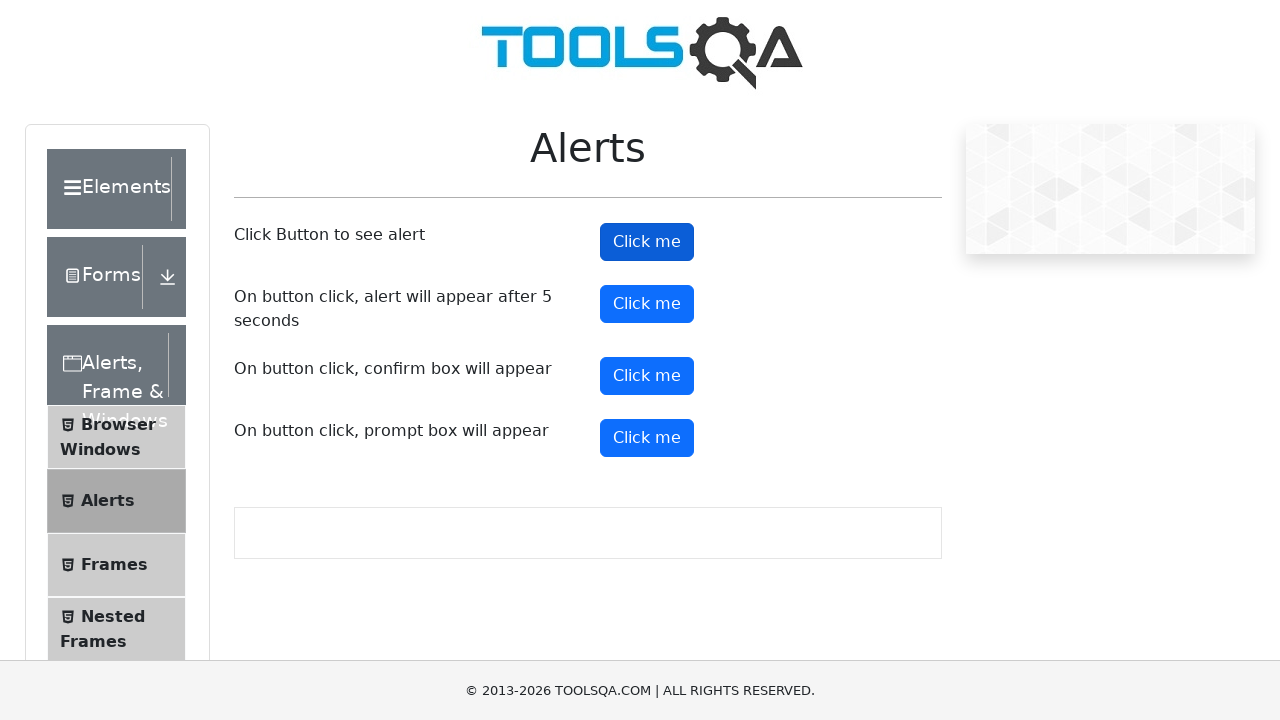

Clicked the timer alert button at (647, 304) on #timerAlertButton
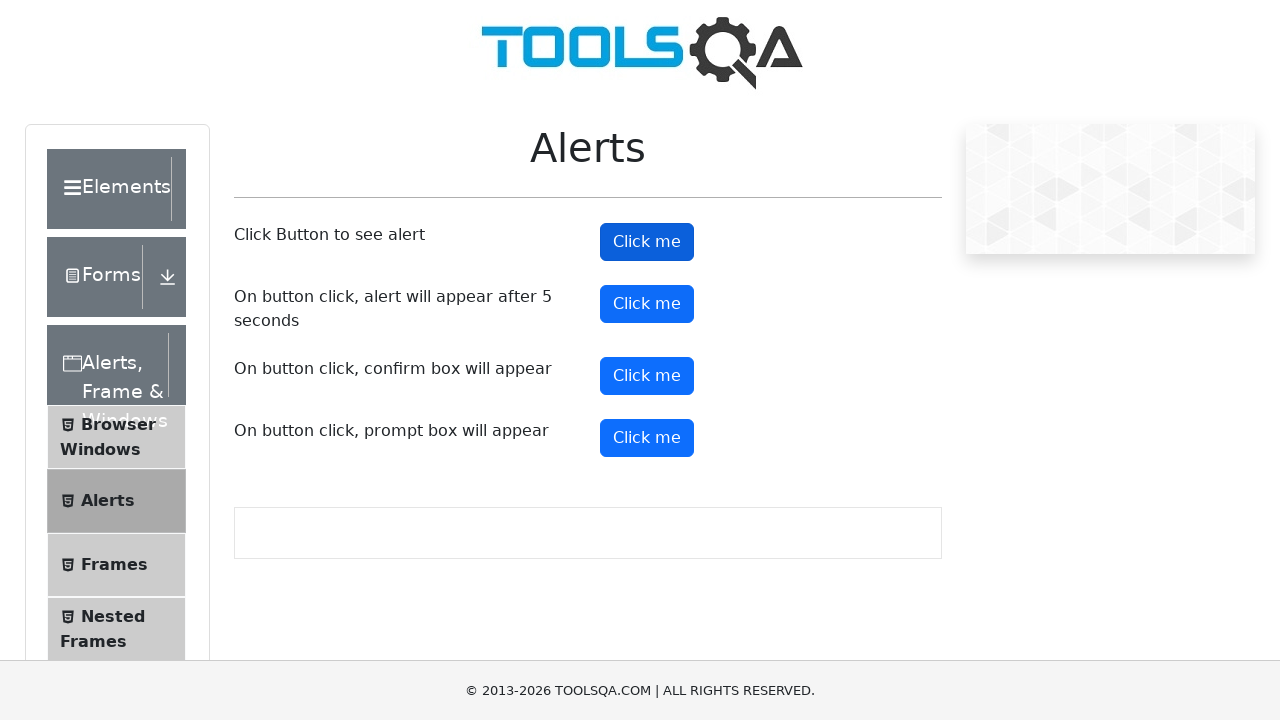

Waited 6 seconds for timed alert to appear and be handled
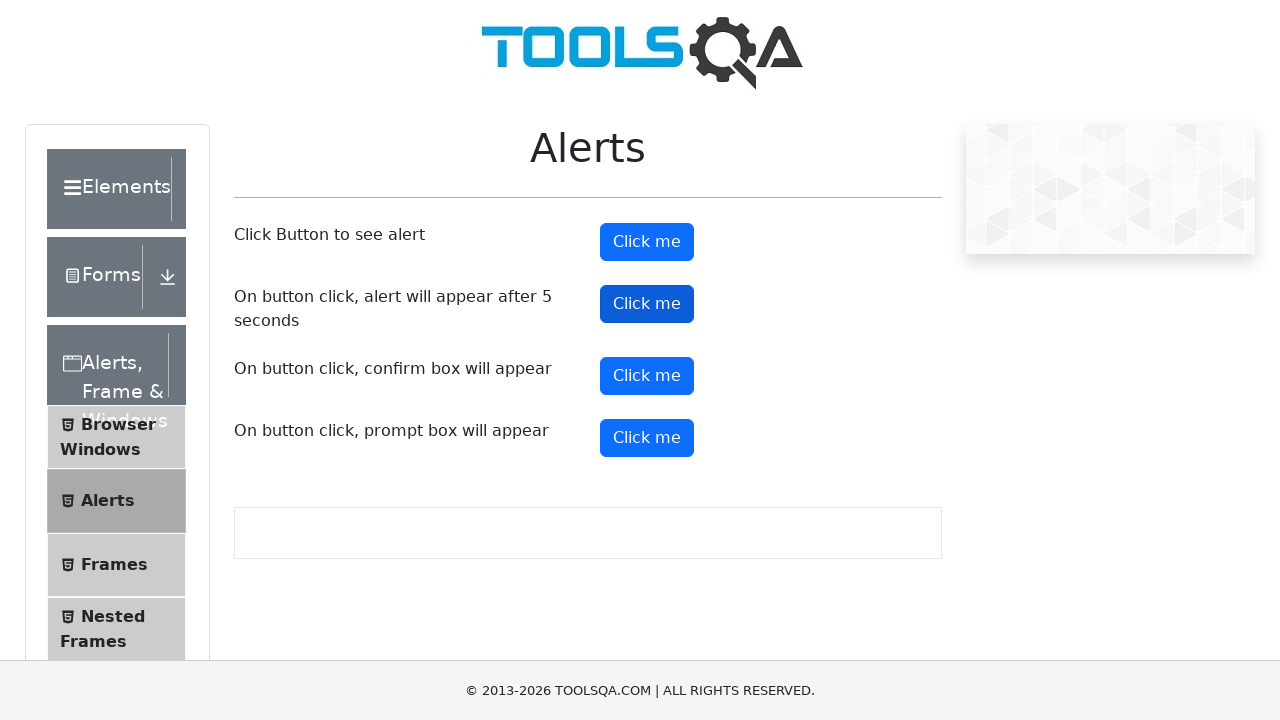

Set up dialog handler to dismiss confirmation dialog
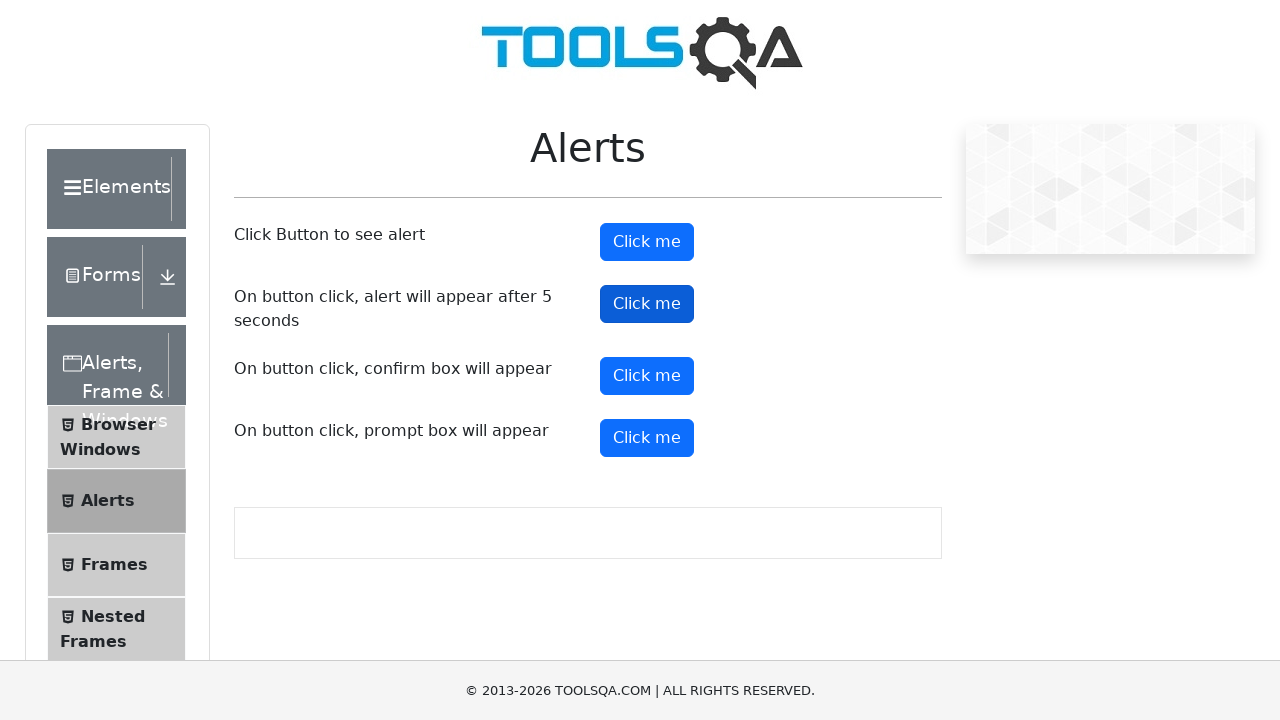

Clicked the confirm button at (647, 376) on #confirmButton
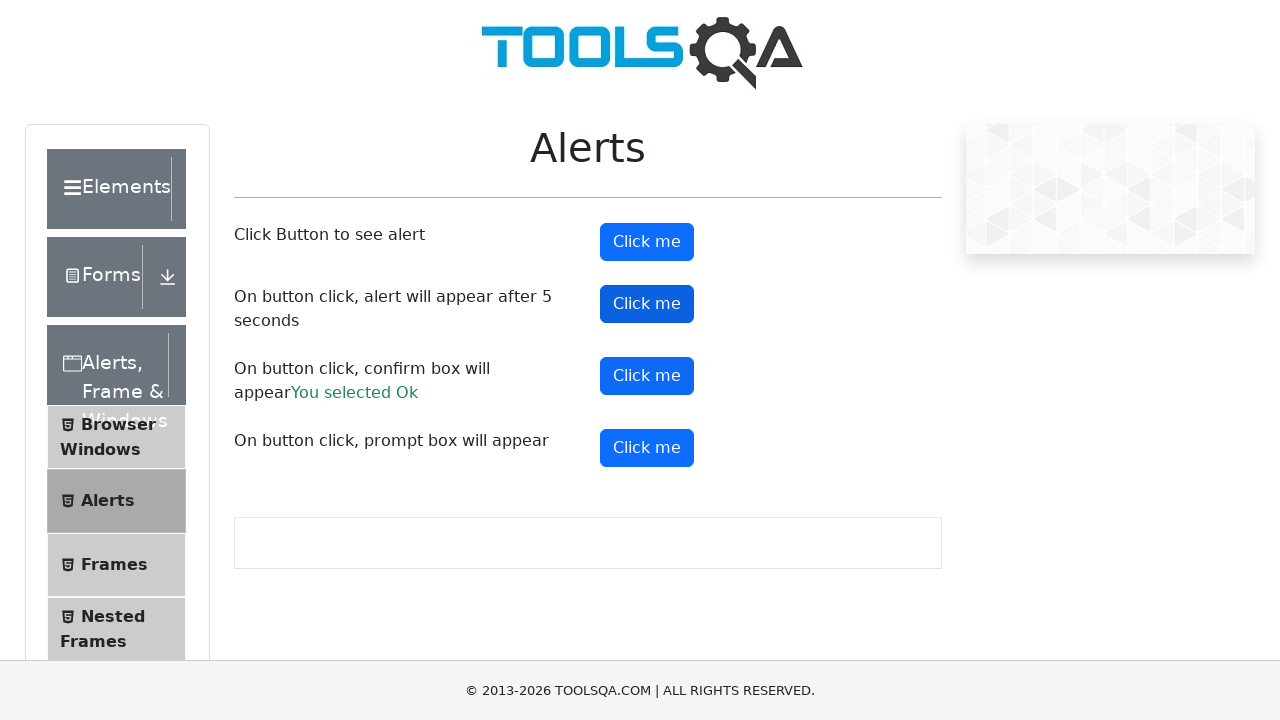

Confirmed result text appeared showing the confirmation was dismissed
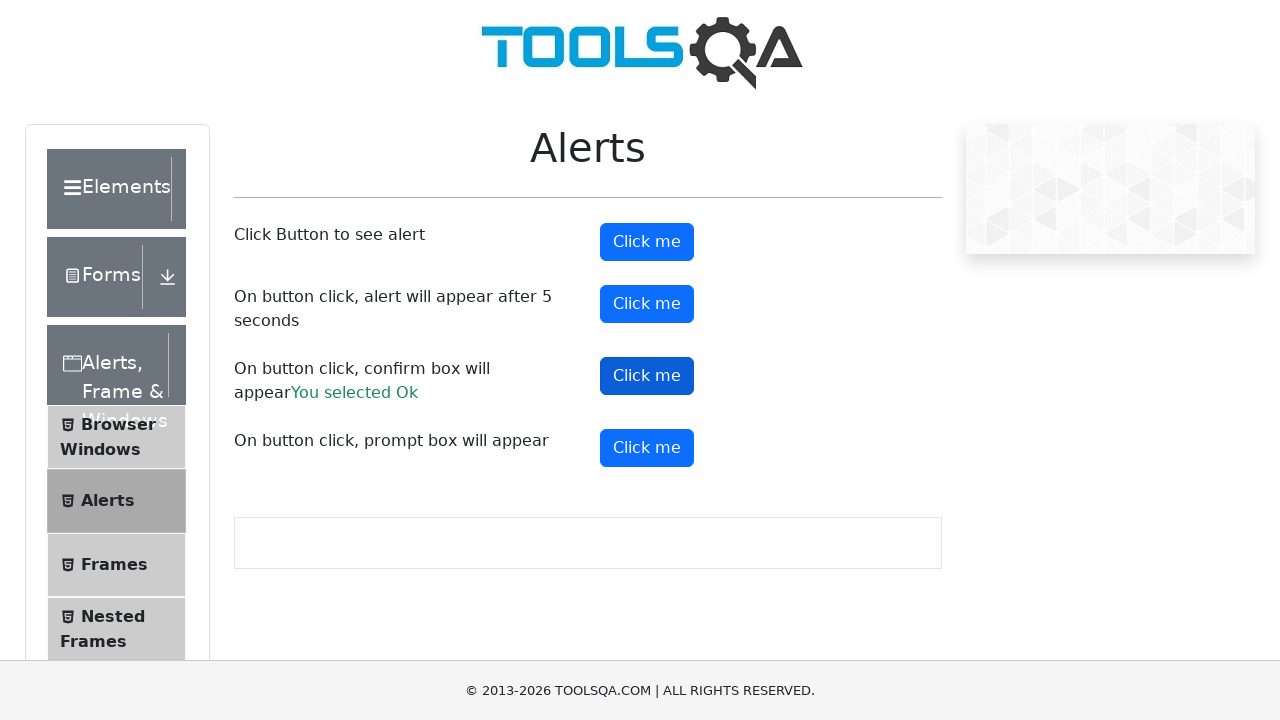

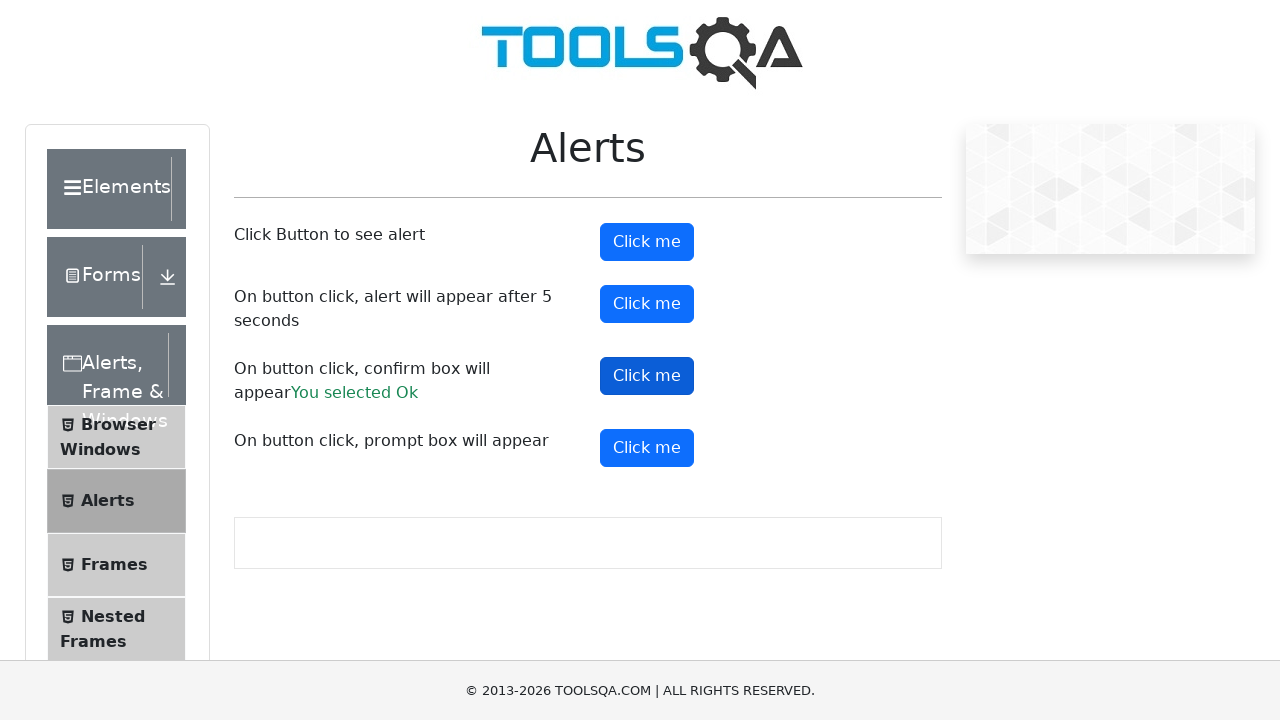